Tests clicking a link using CSS selector with text matching

Starting URL: https://the-internet.herokuapp.com/

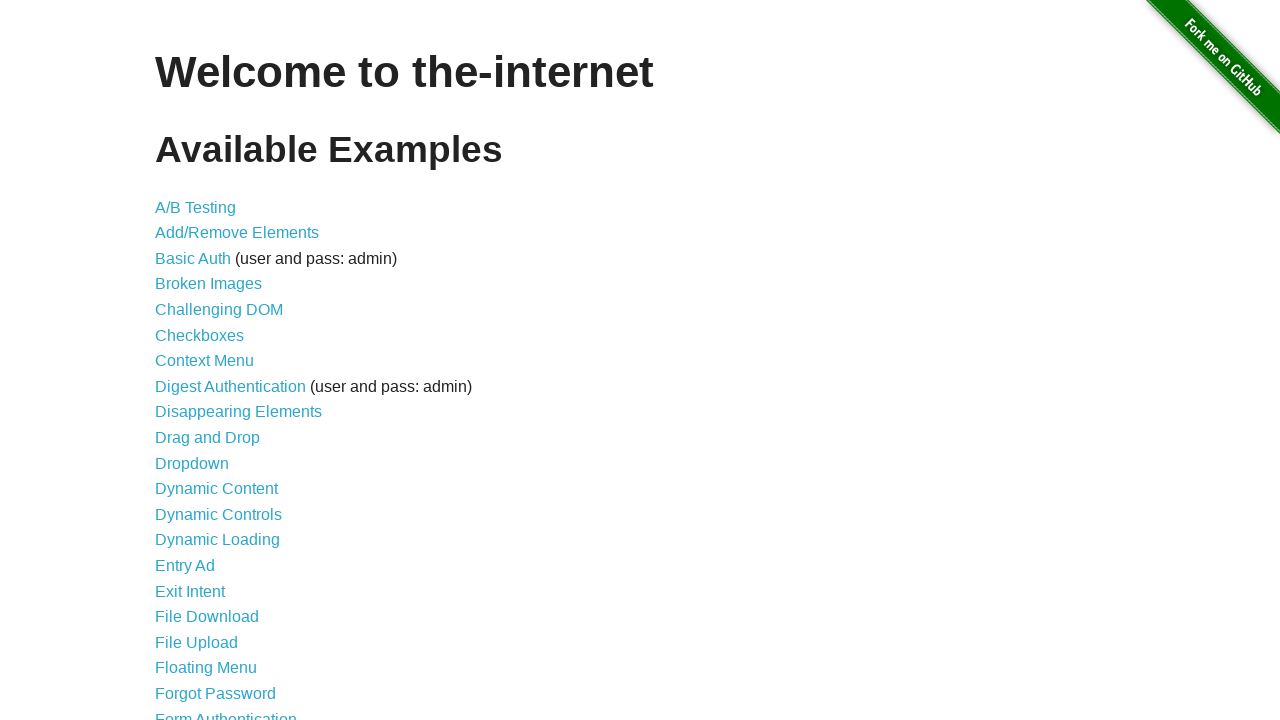

Navigated to the-internet.herokuapp.com
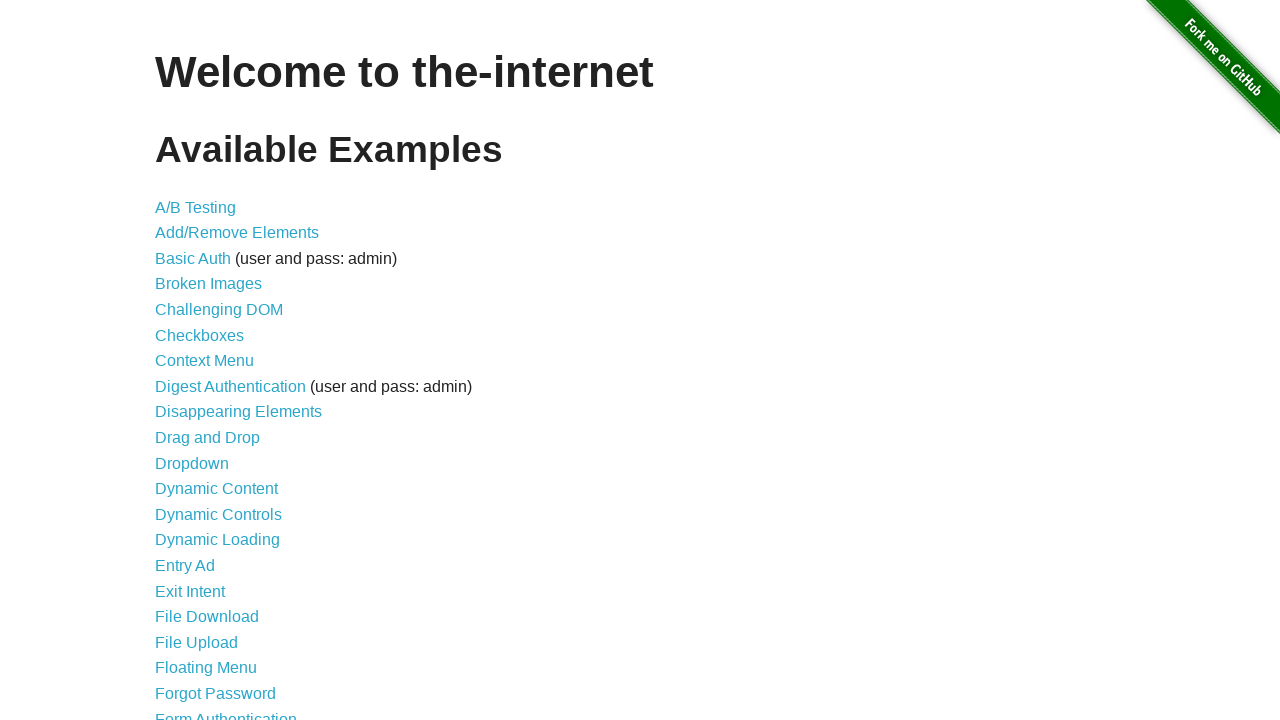

Clicked link containing text 'Elemental' using CSS selector with text matching at (684, 711) on a:has-text("Elemental")
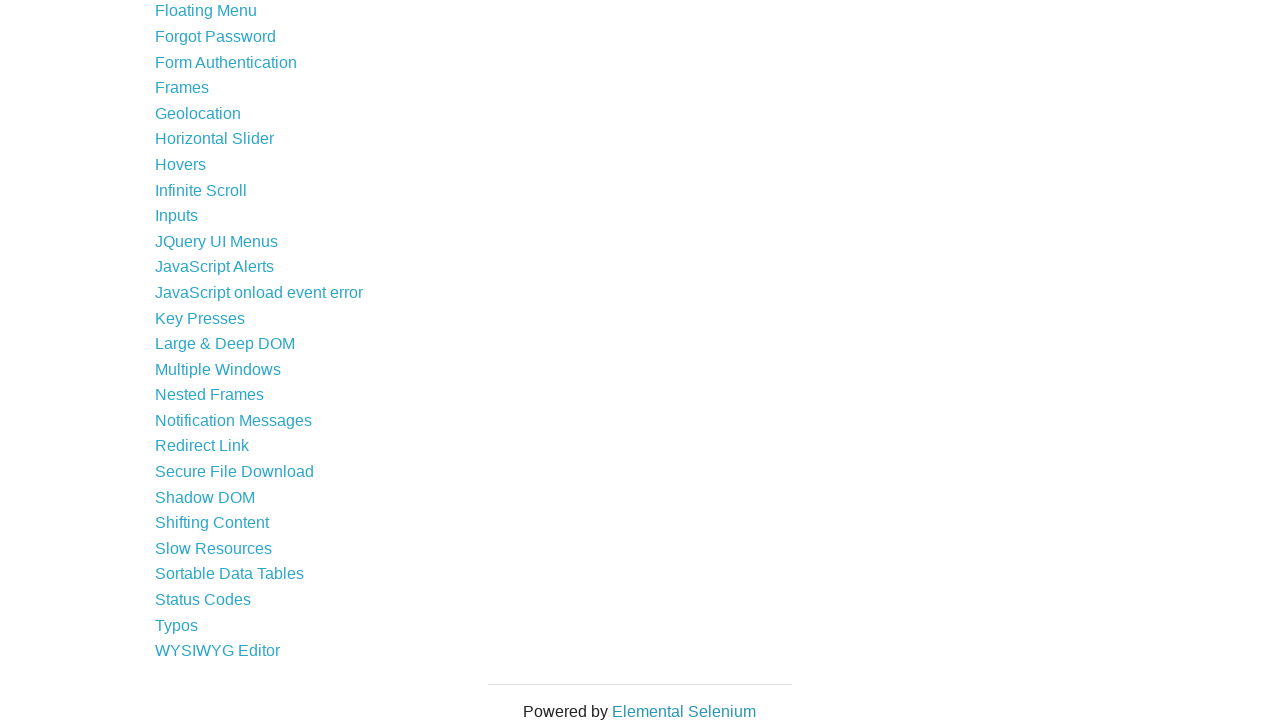

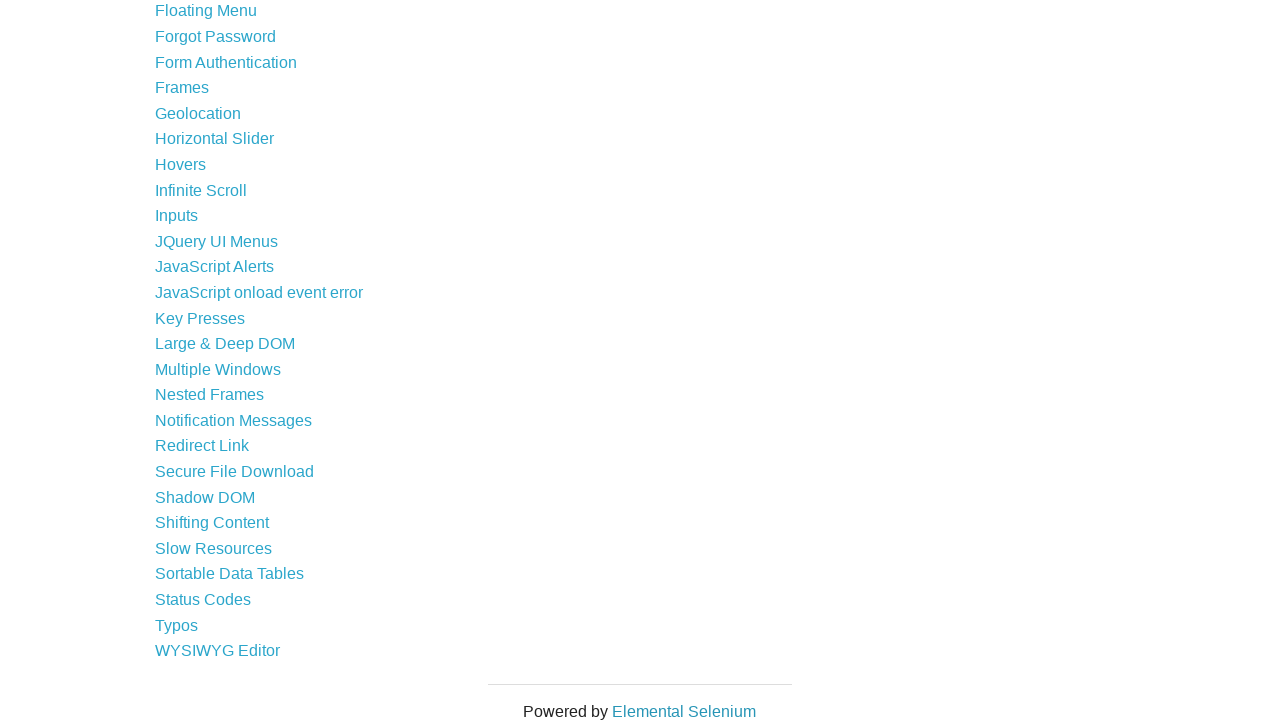